Navigates to browser info website with specific browser capabilities

Starting URL: https://browser-info.ru/

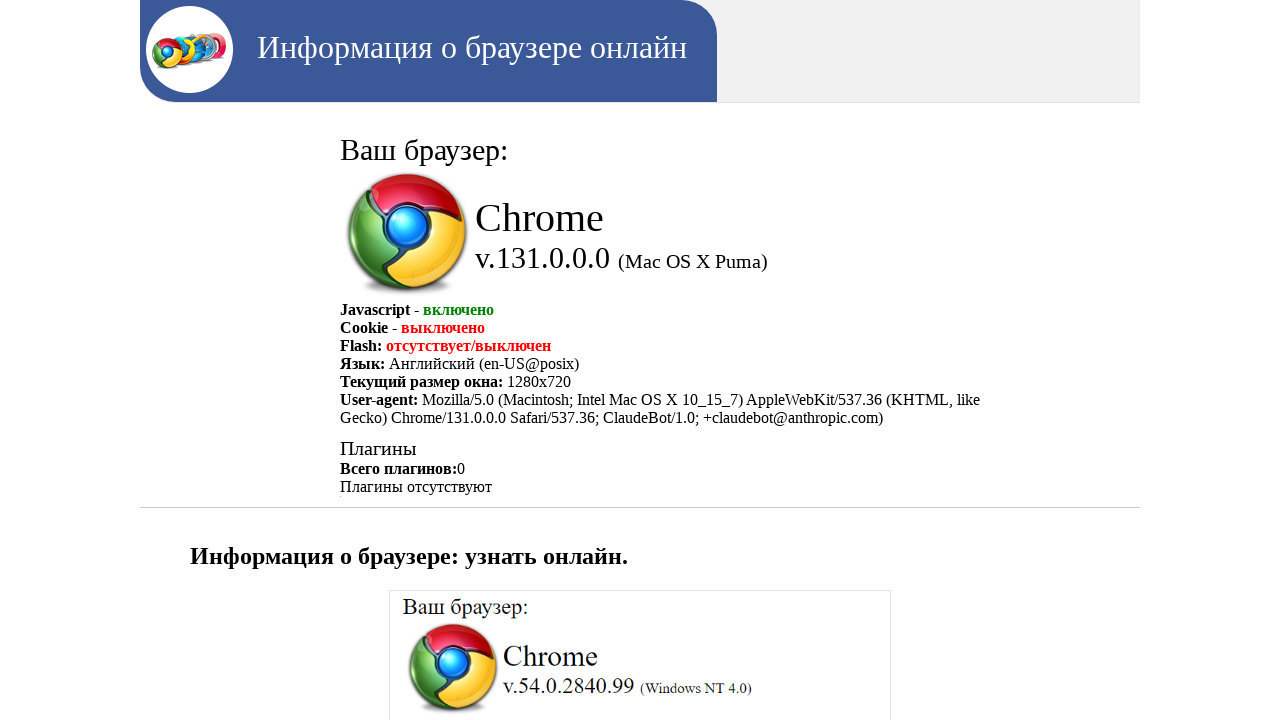

Navigated to browser info website
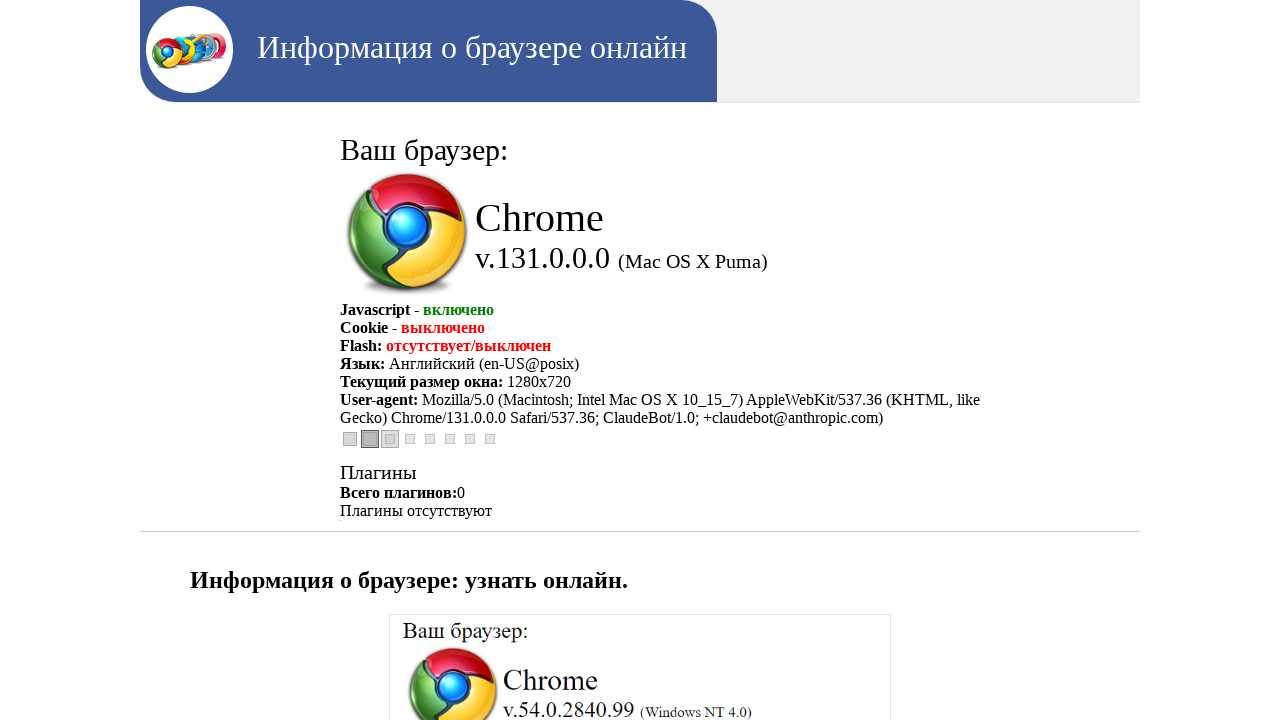

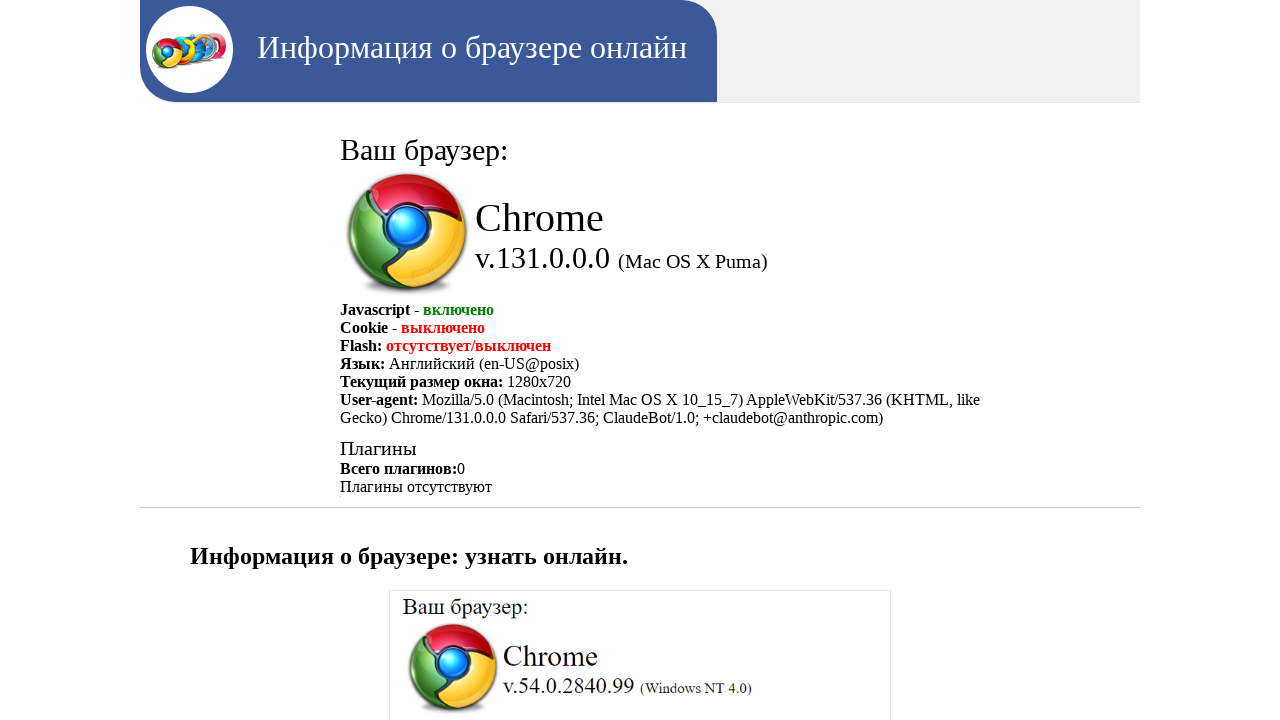